Tests jQuery UI custom dropdown selection by selecting different speed and salutation options

Starting URL: http://jqueryui.com/resources/demos/selectmenu/default.html

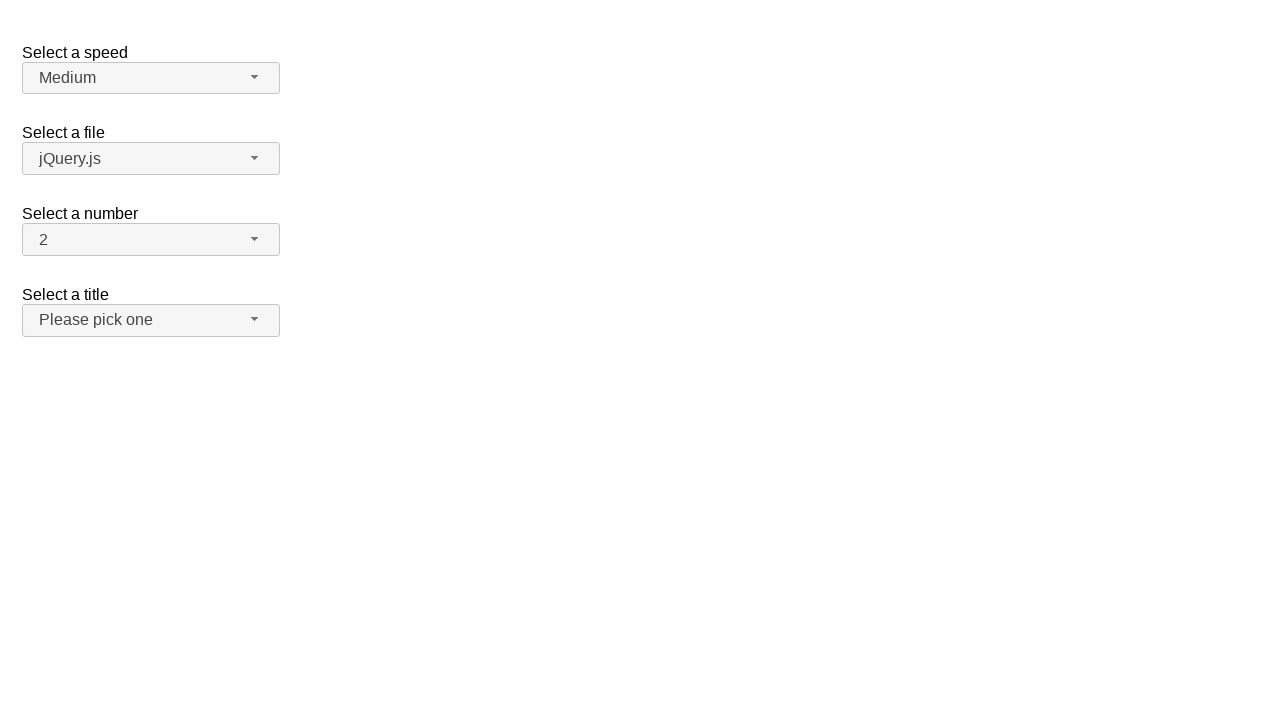

Clicked speed dropdown button to open menu at (151, 78) on span#speed-button
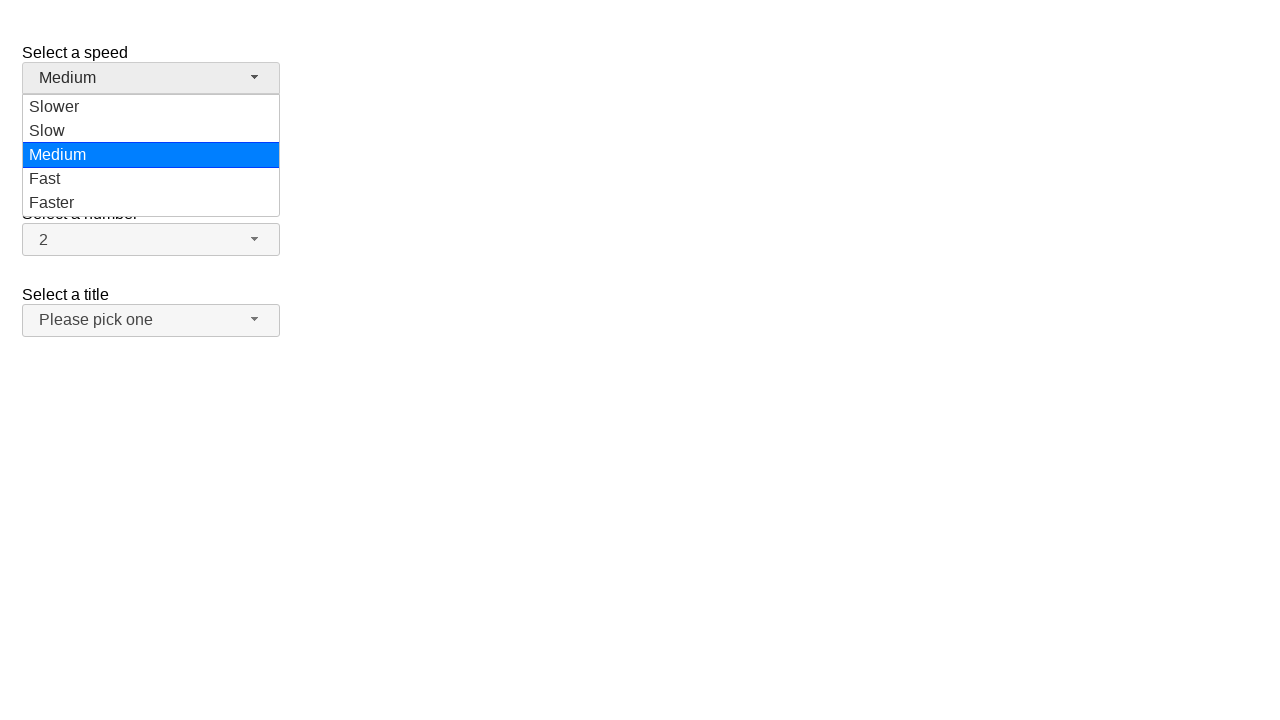

Speed dropdown menu options loaded
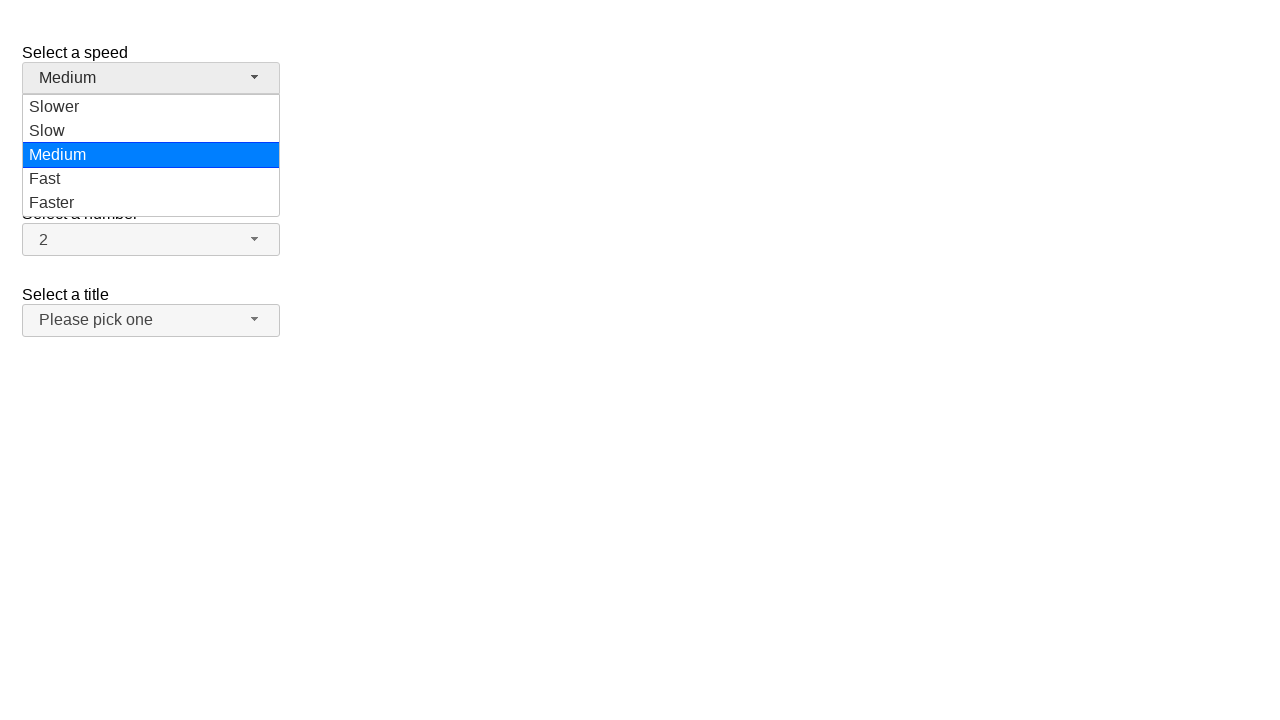

Selected 'Faster' from speed dropdown at (151, 203) on ul#speed-menu div[role='option']:has-text('Faster')
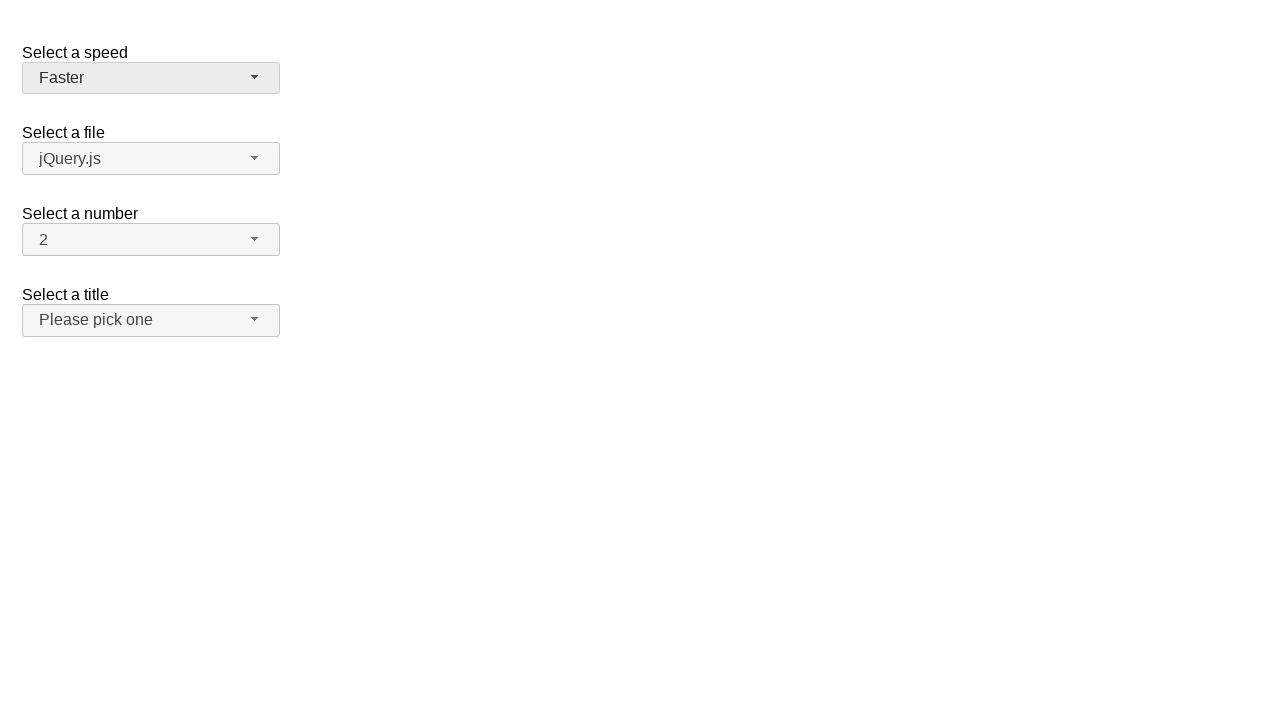

Clicked salutation dropdown button to open menu at (151, 320) on span#salutation-button
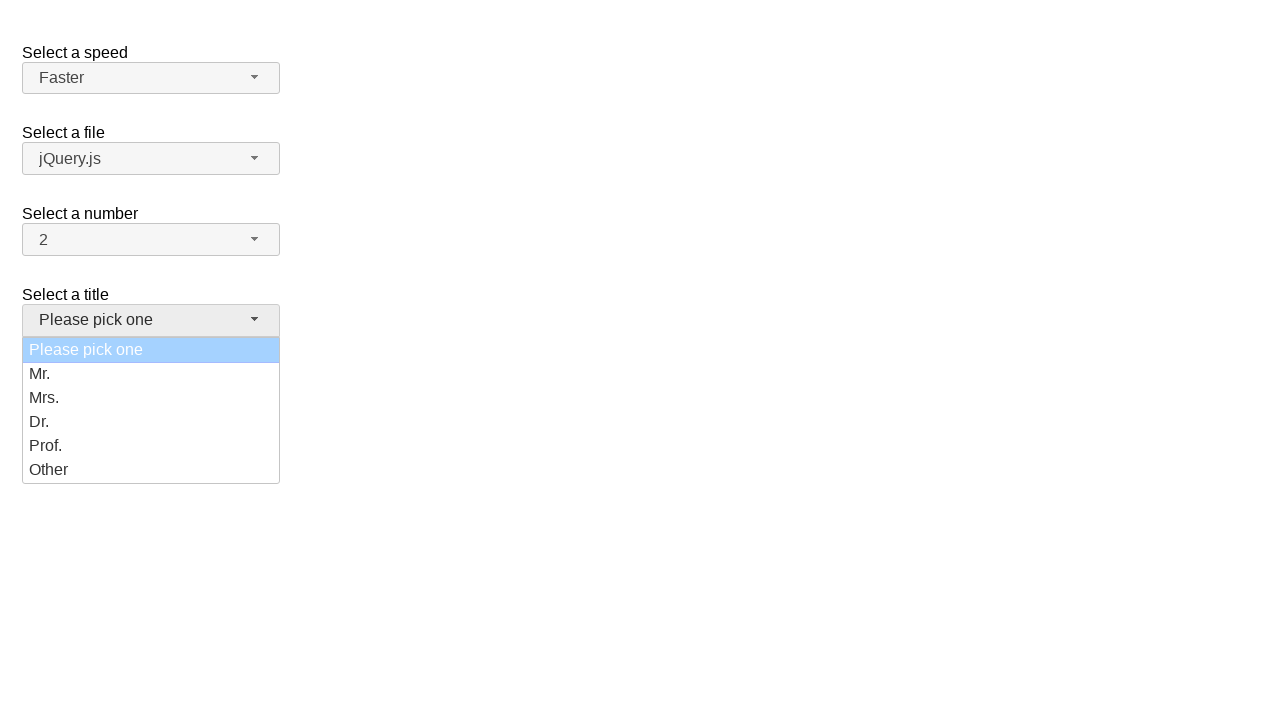

Salutation dropdown menu options loaded
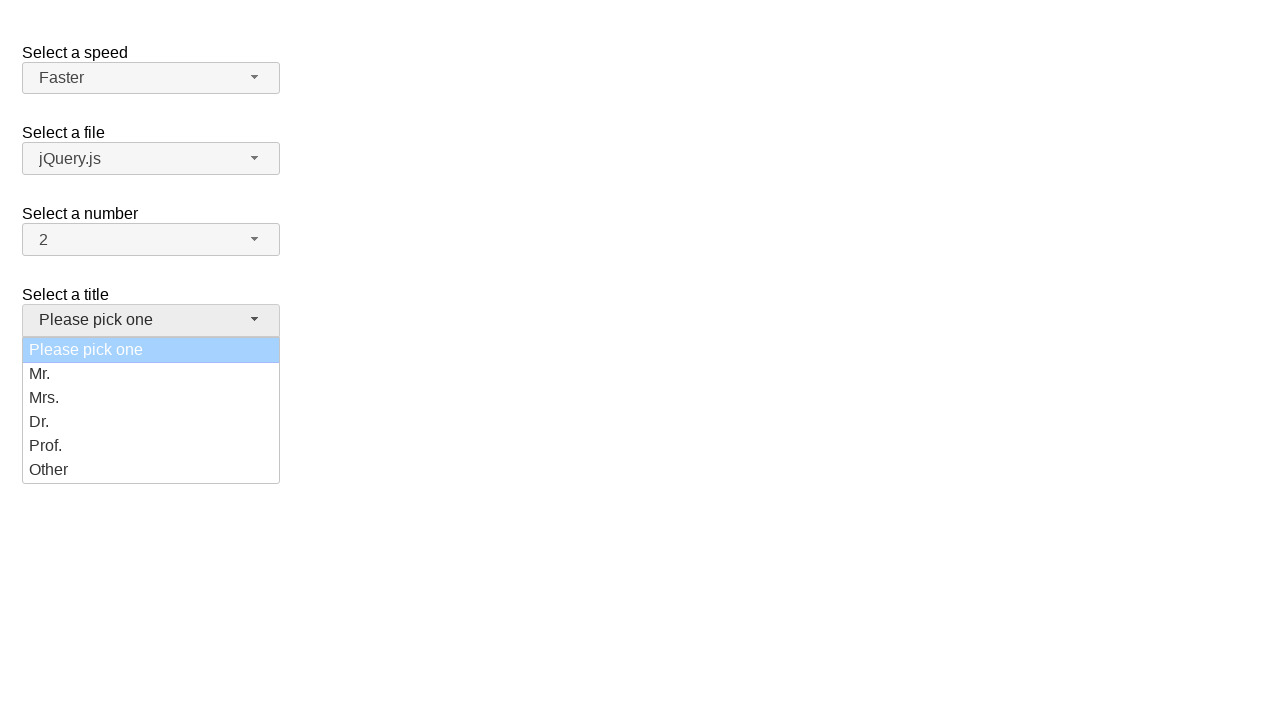

Selected 'Dr.' from salutation dropdown at (151, 422) on ul#salutation-menu div[role='option']:has-text('Dr.')
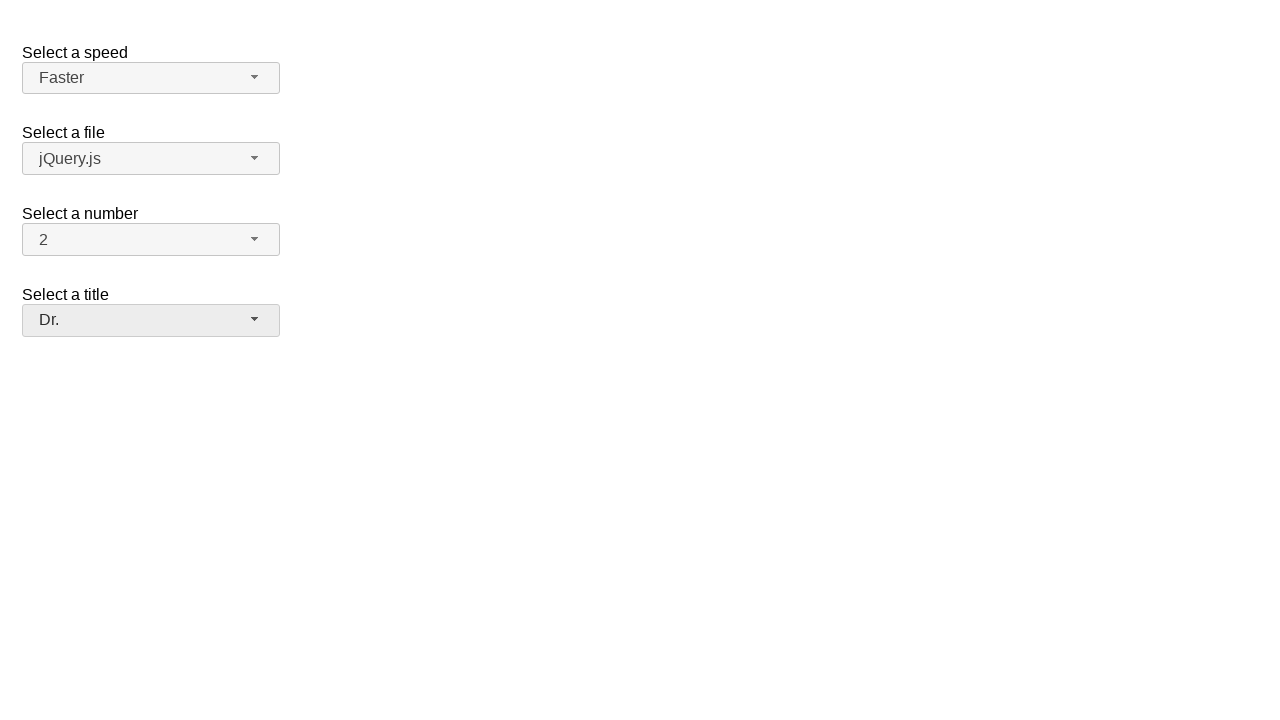

Clicked speed dropdown button to open menu at (151, 78) on span#speed-button
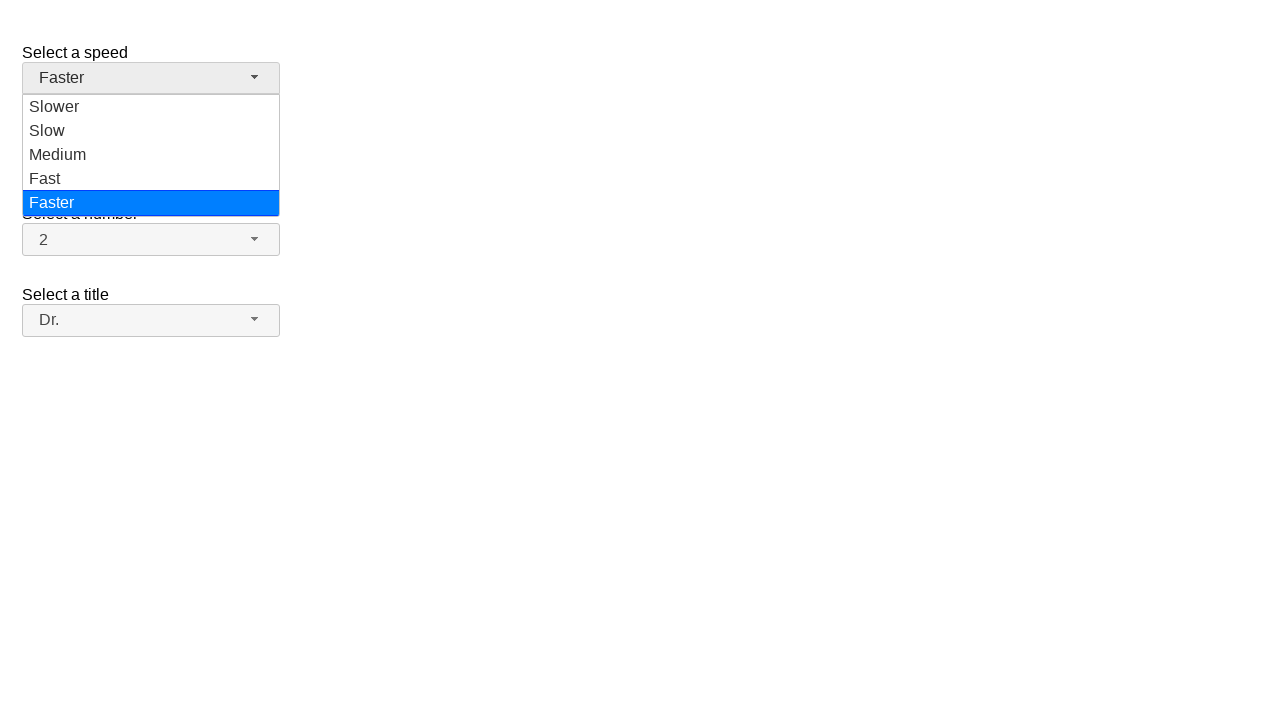

Speed dropdown menu options loaded
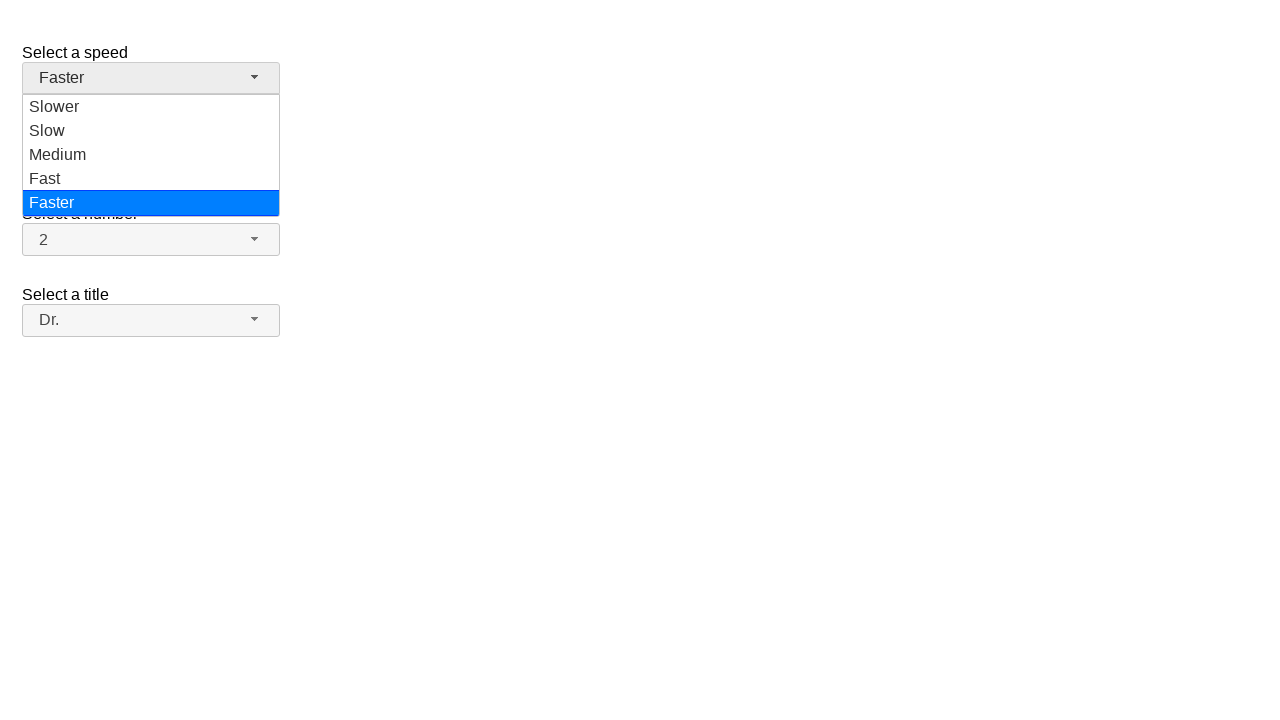

Selected 'Fast' from speed dropdown at (151, 179) on ul#speed-menu div[role='option']:has-text('Fast')
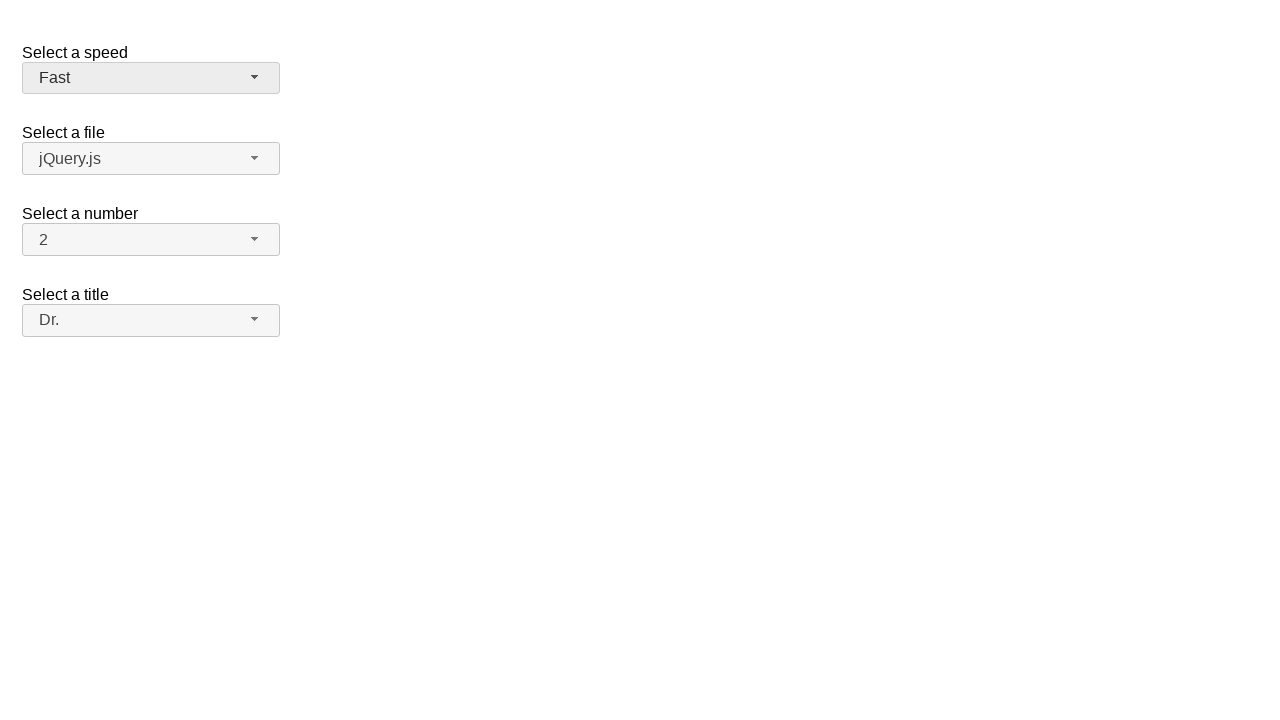

Clicked speed dropdown button to open menu at (151, 78) on span#speed-button
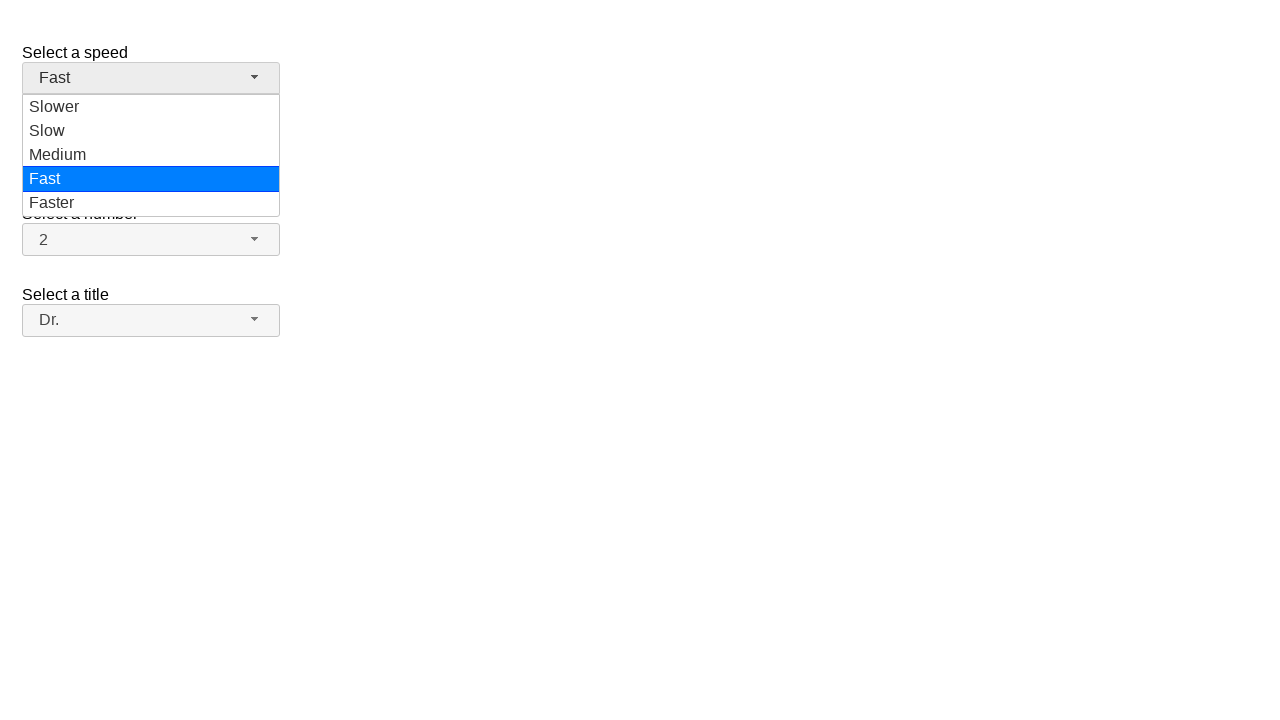

Speed dropdown menu options loaded
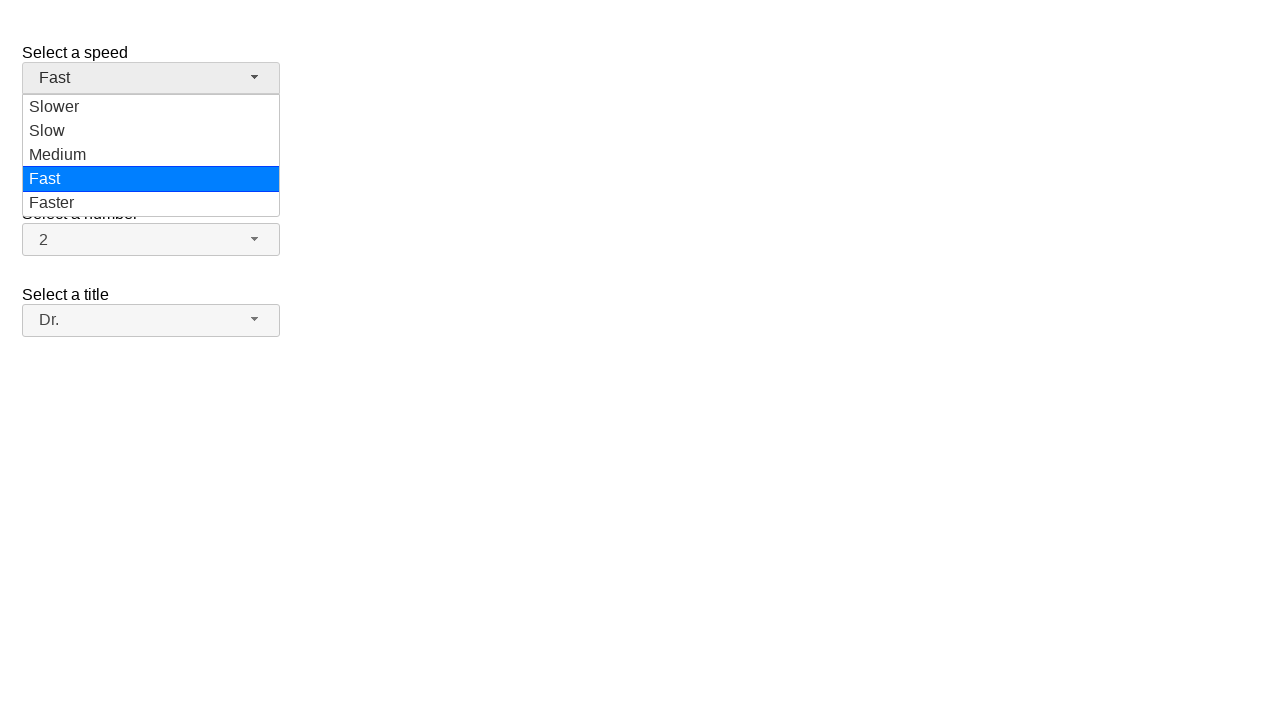

Selected 'Slow' from speed dropdown at (151, 107) on ul#speed-menu div[role='option']:has-text('Slow')
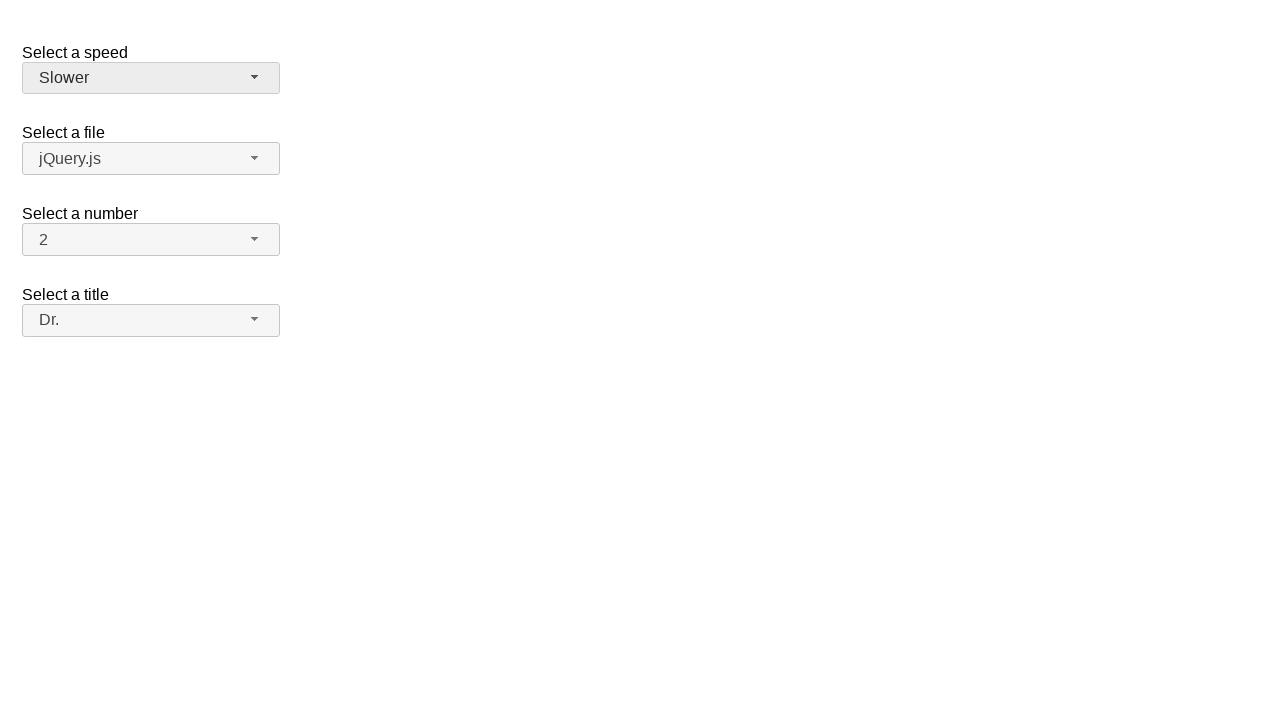

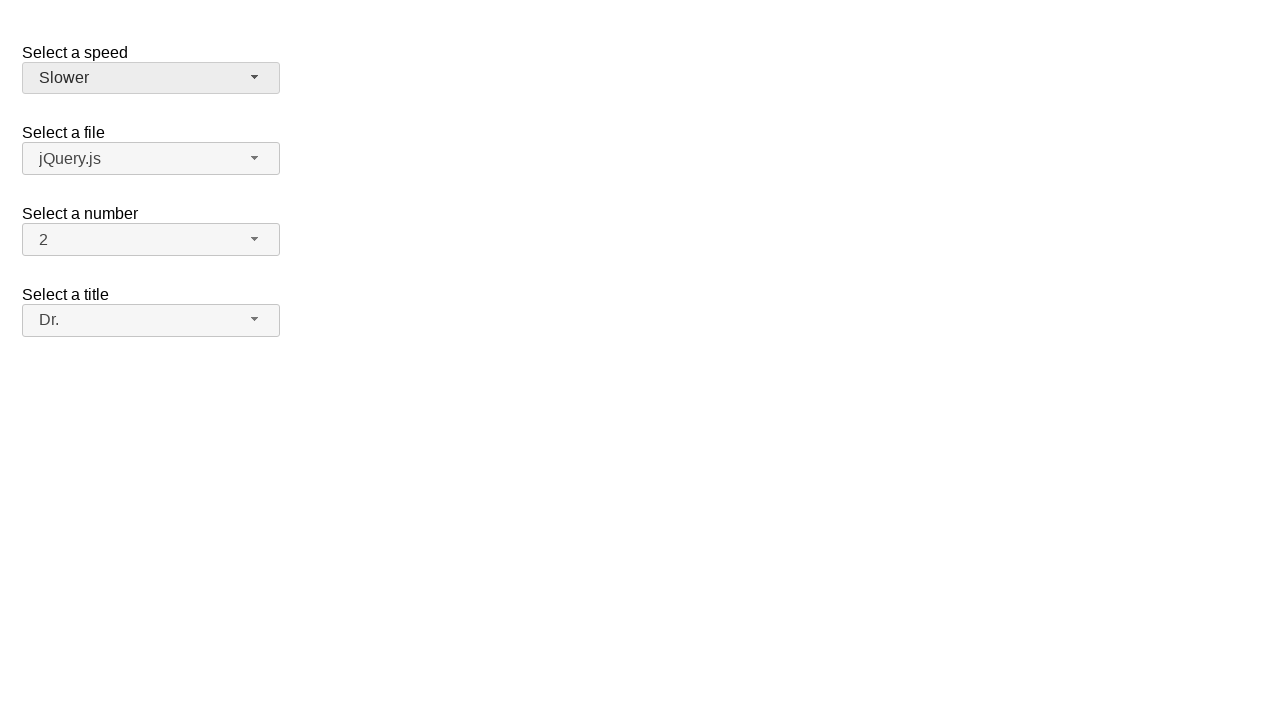